Tests that the complete all checkbox state updates correctly when individual items are completed or cleared

Starting URL: https://demo.playwright.dev/todomvc

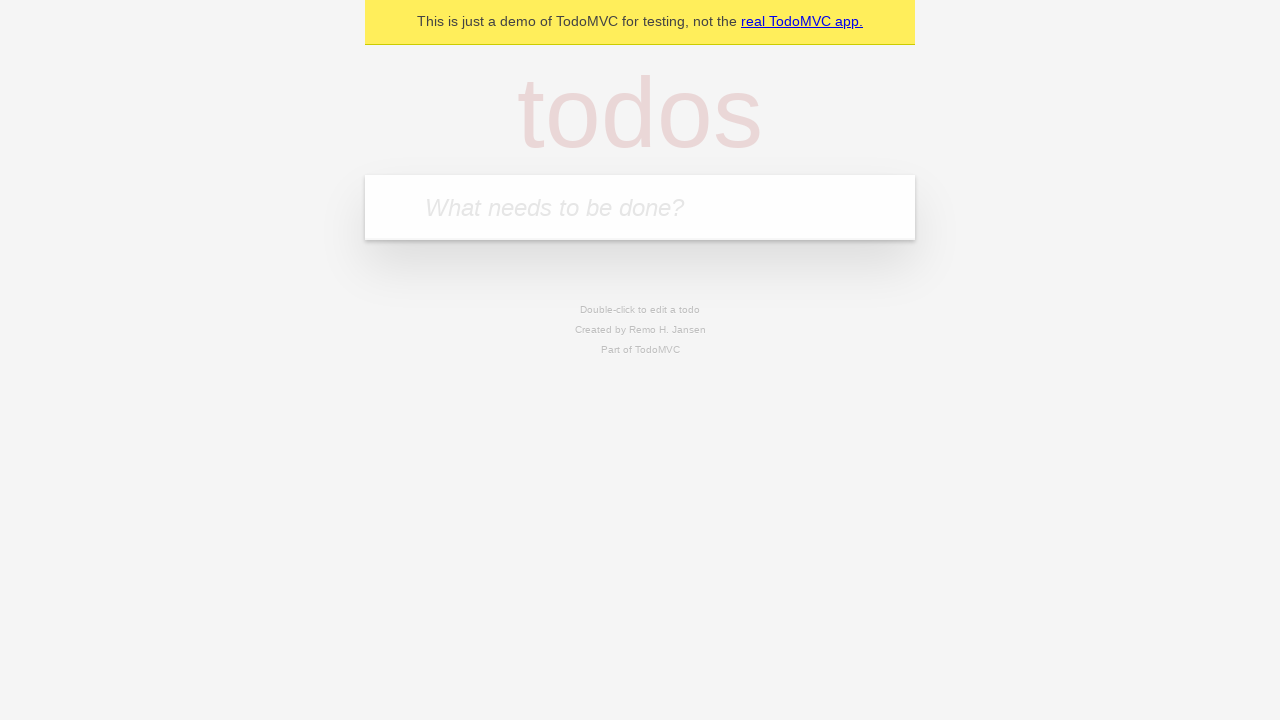

Filled todo input with 'buy some cheese' on internal:attr=[placeholder="What needs to be done?"i]
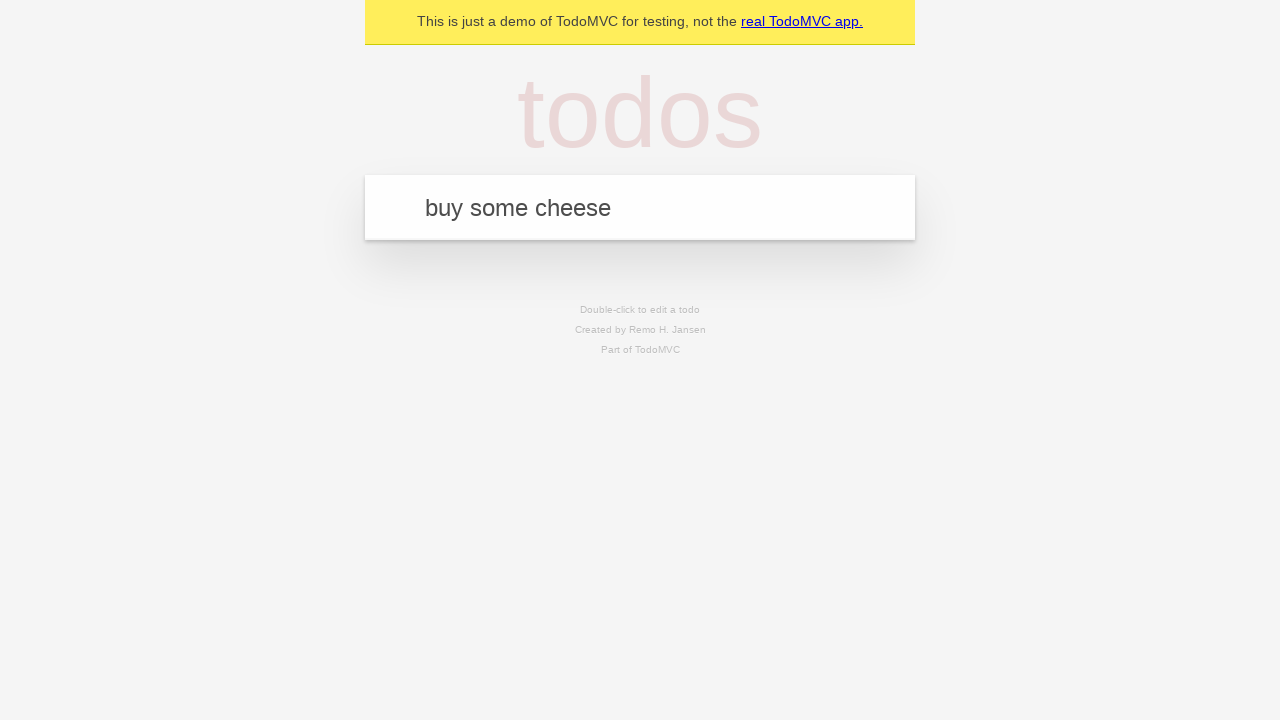

Pressed Enter to create first todo item on internal:attr=[placeholder="What needs to be done?"i]
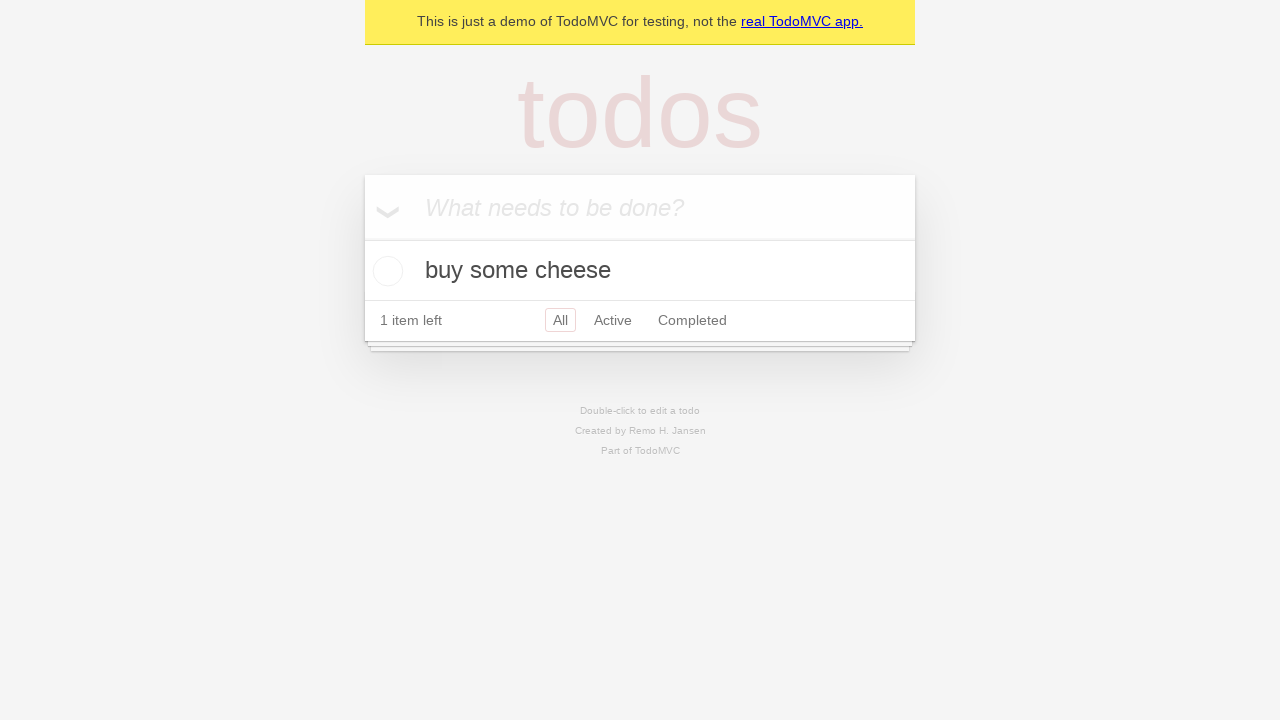

Filled todo input with 'feed the cat' on internal:attr=[placeholder="What needs to be done?"i]
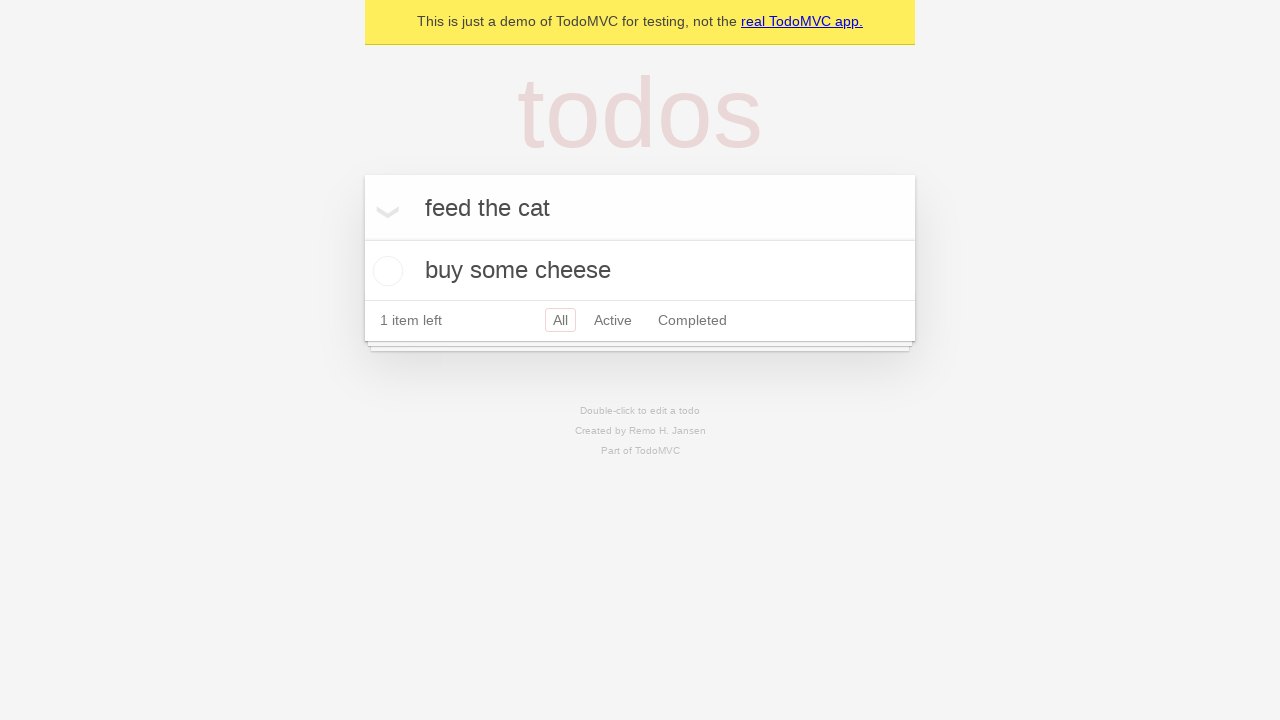

Pressed Enter to create second todo item on internal:attr=[placeholder="What needs to be done?"i]
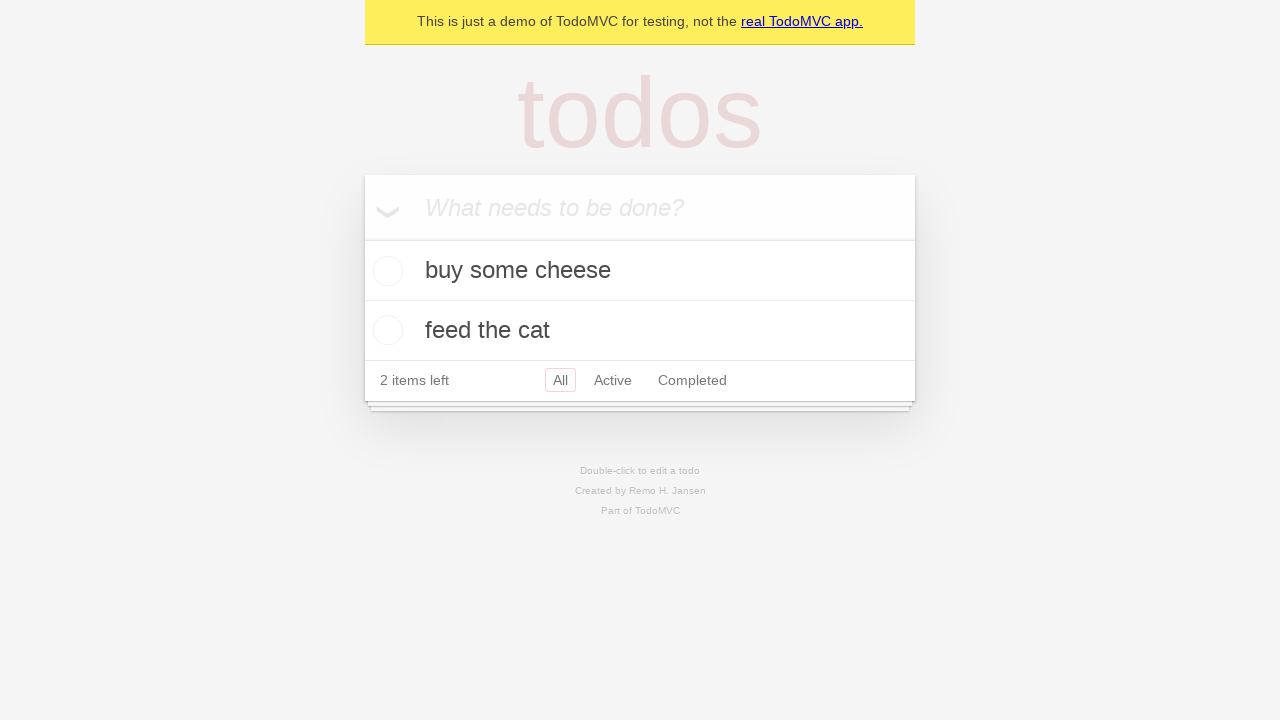

Filled todo input with 'book a doctors appointment' on internal:attr=[placeholder="What needs to be done?"i]
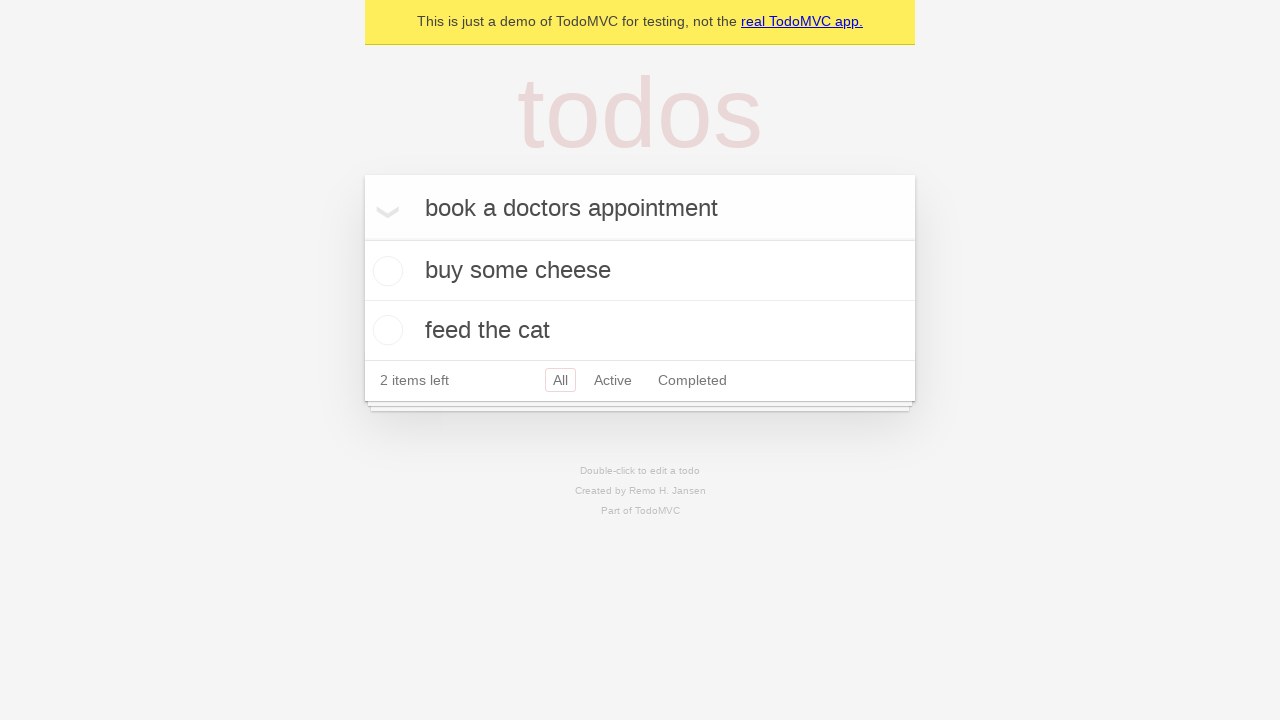

Pressed Enter to create third todo item on internal:attr=[placeholder="What needs to be done?"i]
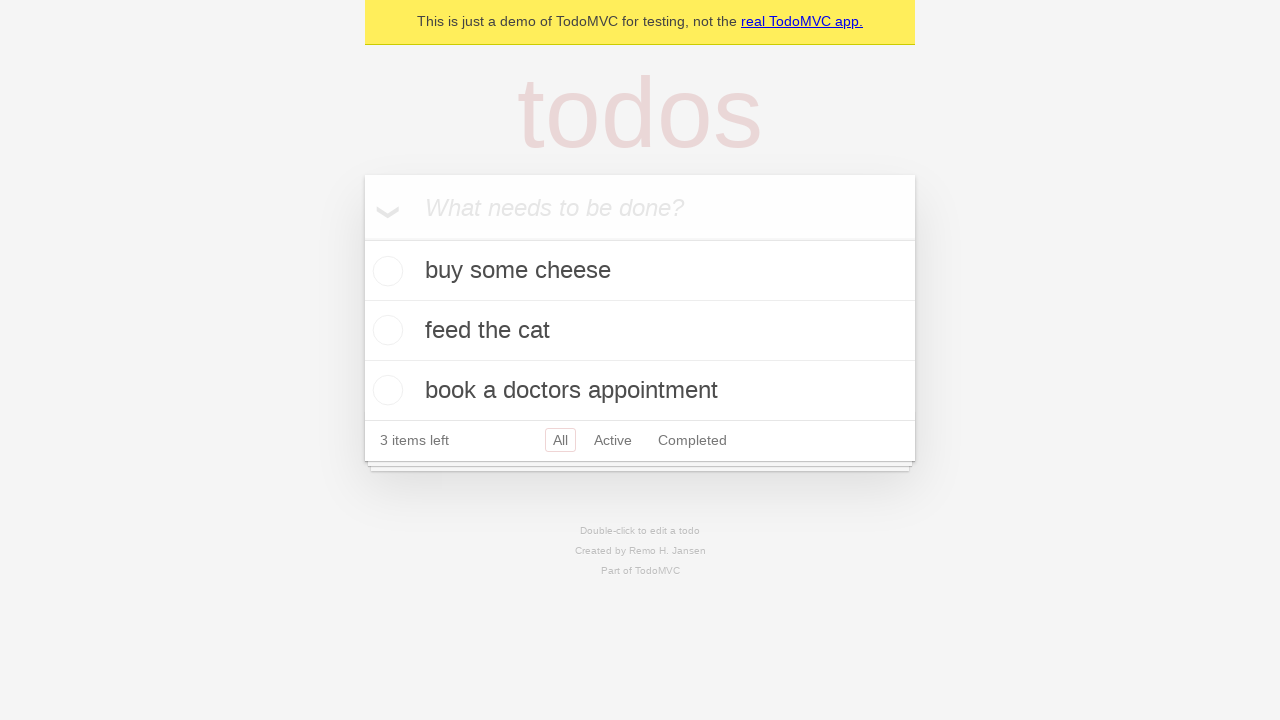

Checked 'Mark all as complete' toggle at (362, 238) on internal:label="Mark all as complete"i
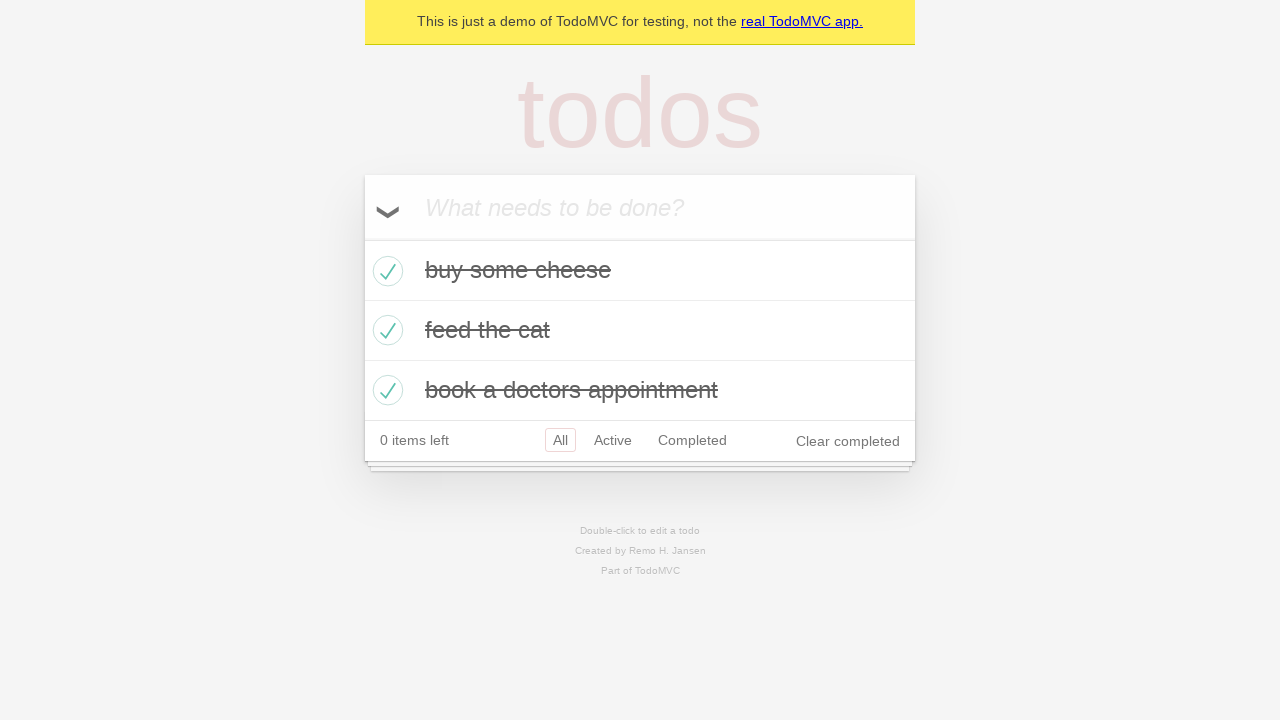

Unchecked first todo item checkbox at (385, 271) on internal:testid=[data-testid="todo-item"s] >> nth=0 >> internal:role=checkbox
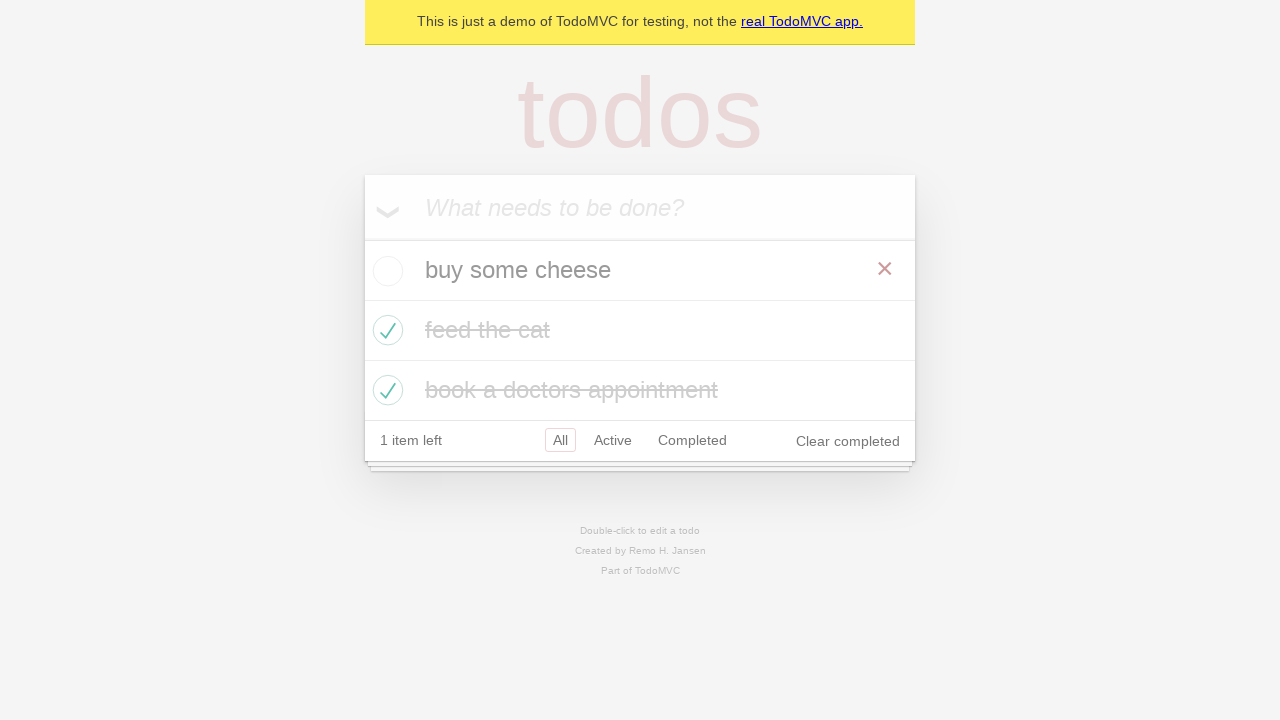

Re-checked first todo item checkbox at (385, 271) on internal:testid=[data-testid="todo-item"s] >> nth=0 >> internal:role=checkbox
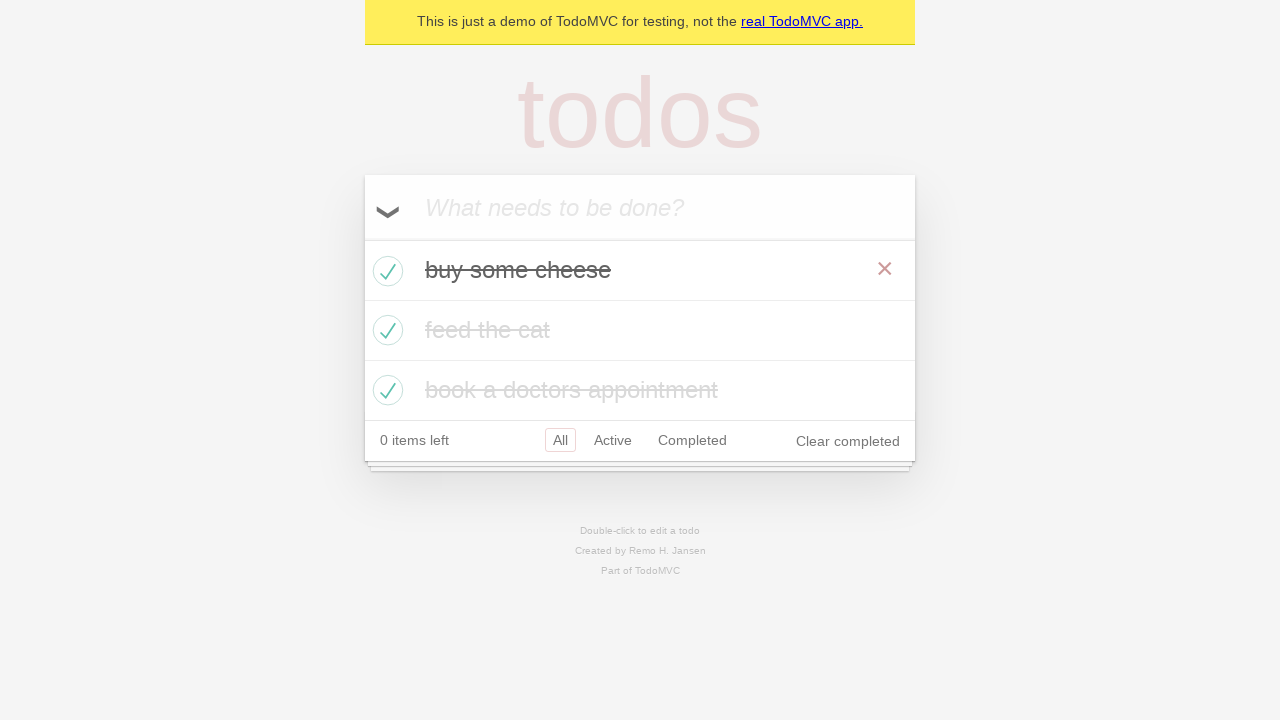

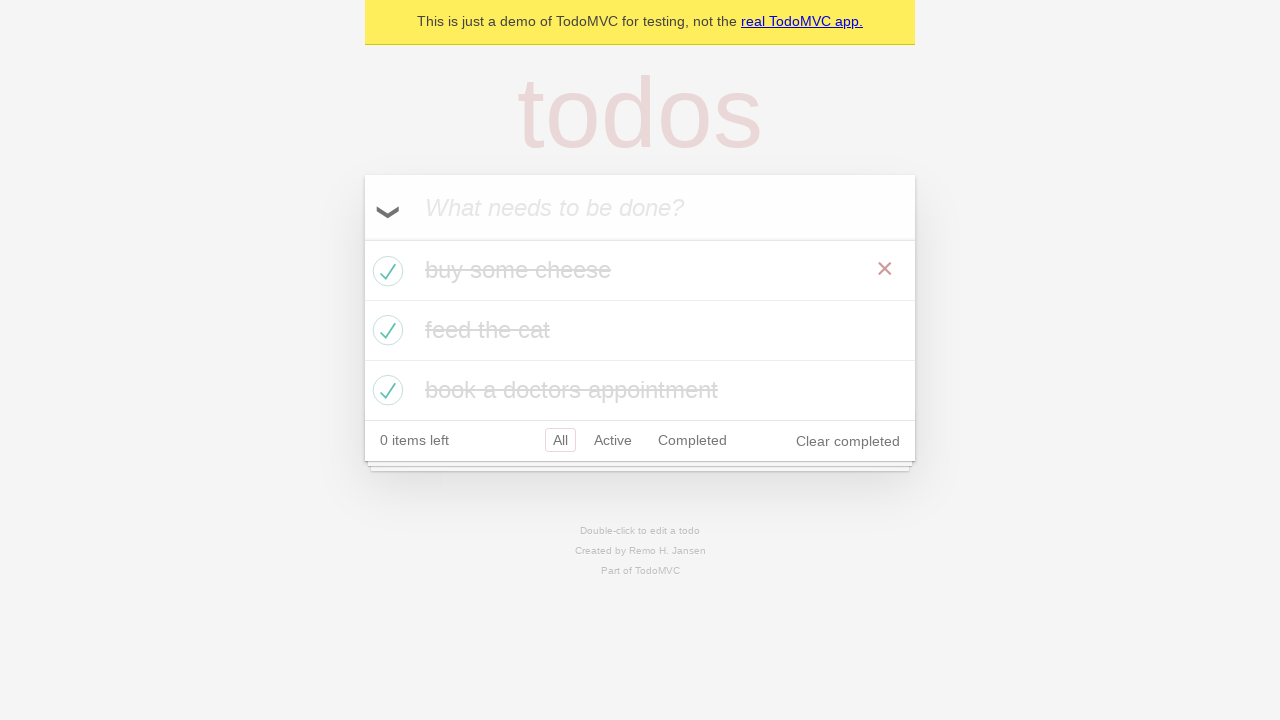